Tests clicking the "More information" link on example.com and verifies the exact destination URL

Starting URL: https://www.example.com/

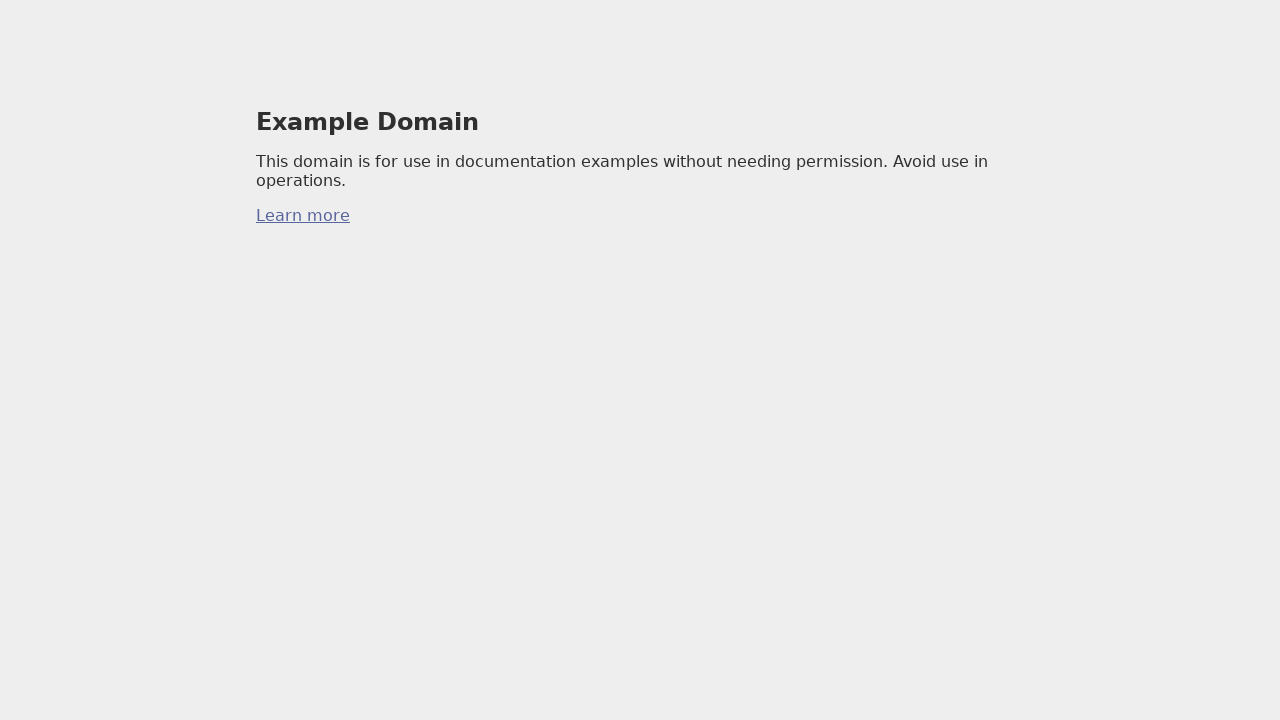

Clicked the 'More information' link on example.com at (303, 216) on body > div:nth-child(1) > p:nth-child(3) > a
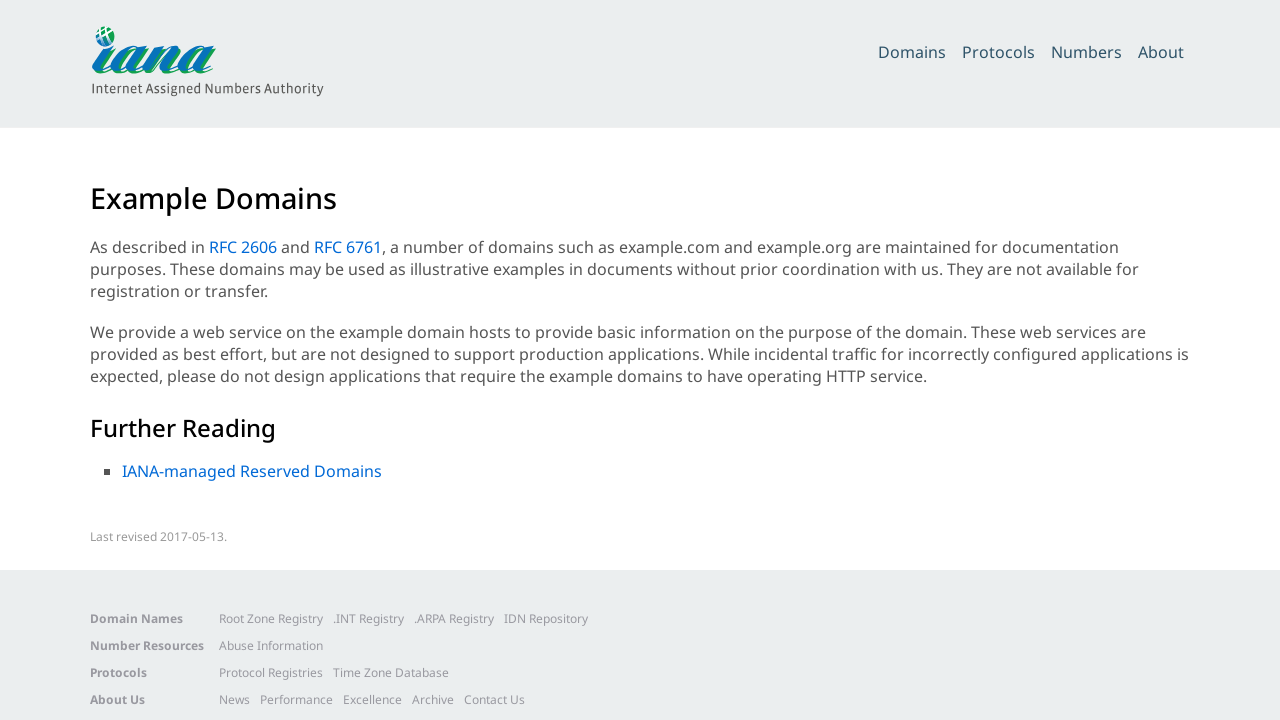

Page load completed after clicking the link
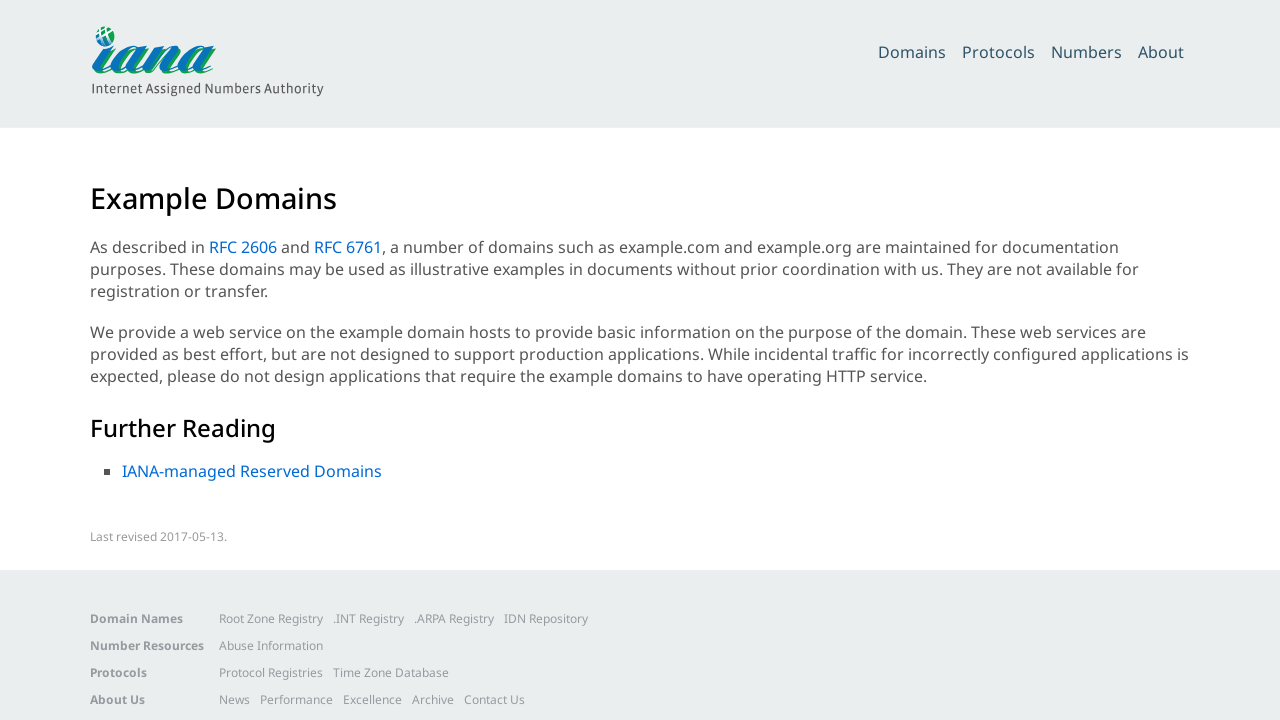

Verified redirect to correct URL: https://www.iana.org/help/example-domains
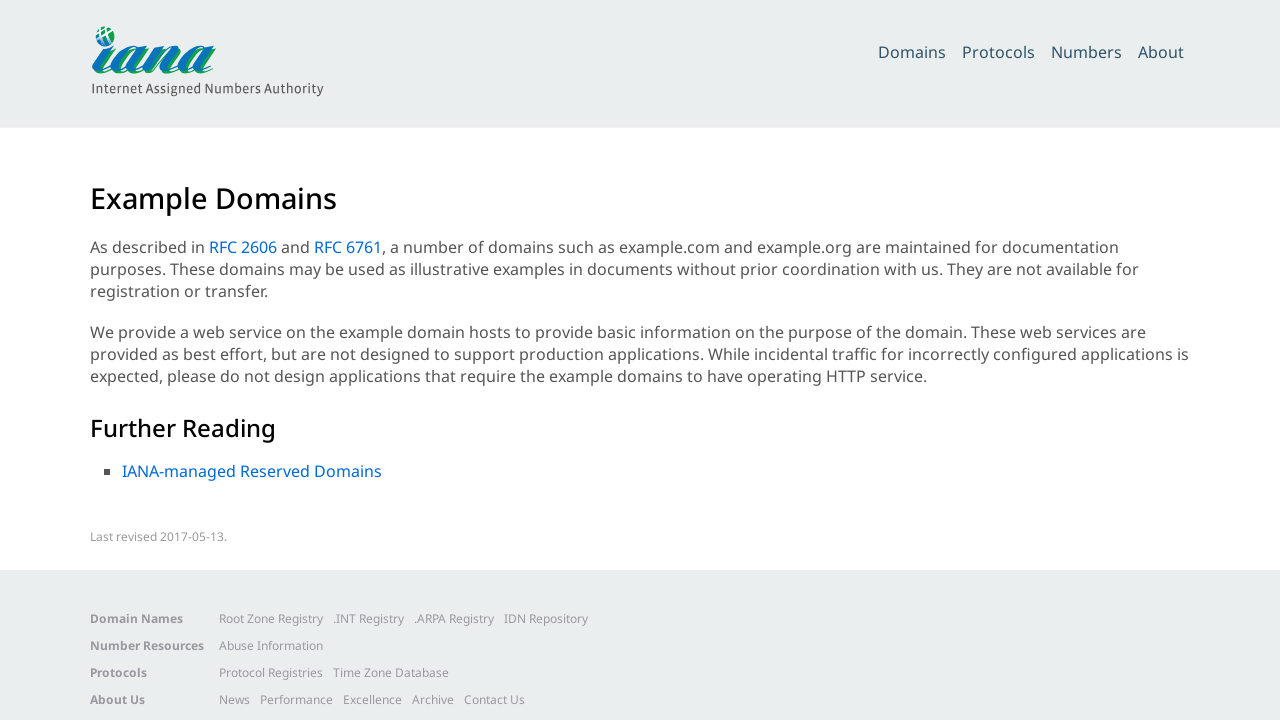

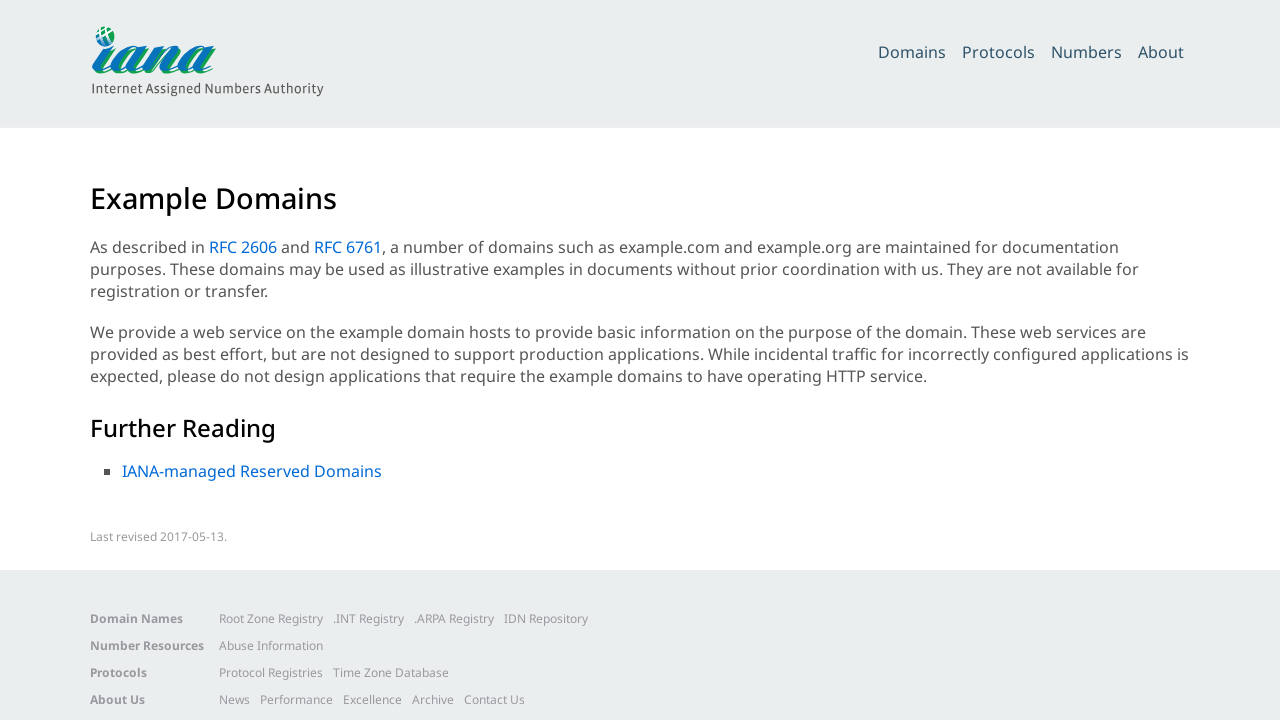